Tests link clicking functionality on a demo page by clicking different links and verifying response messages

Starting URL: https://demoqa.com/links

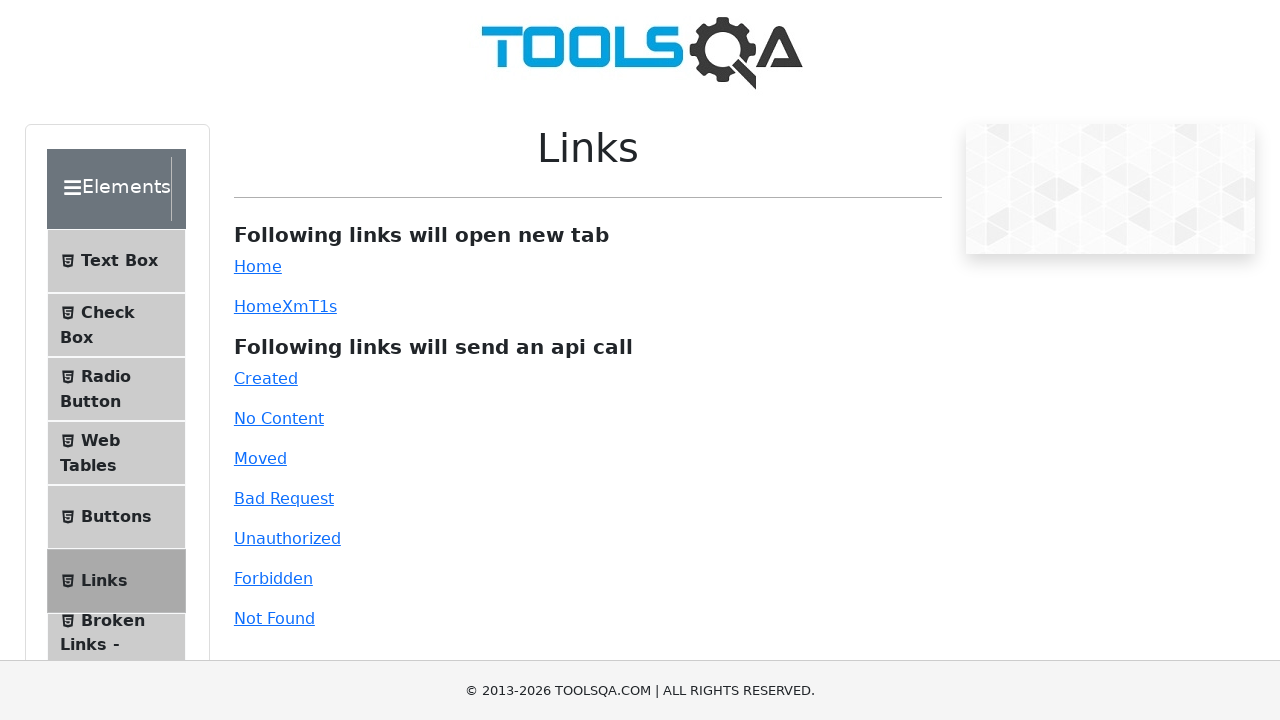

Scrolled down to make links visible
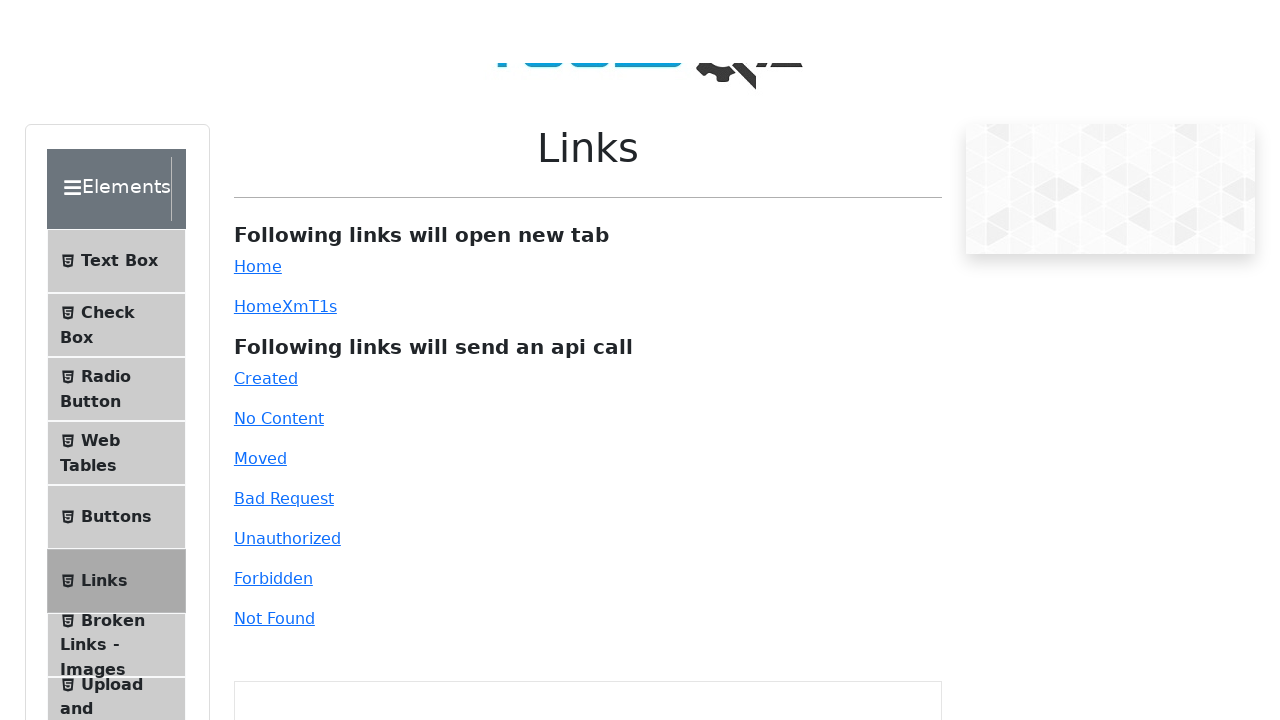

Clicked on 'Moved' link at (260, 360) on text=Moved
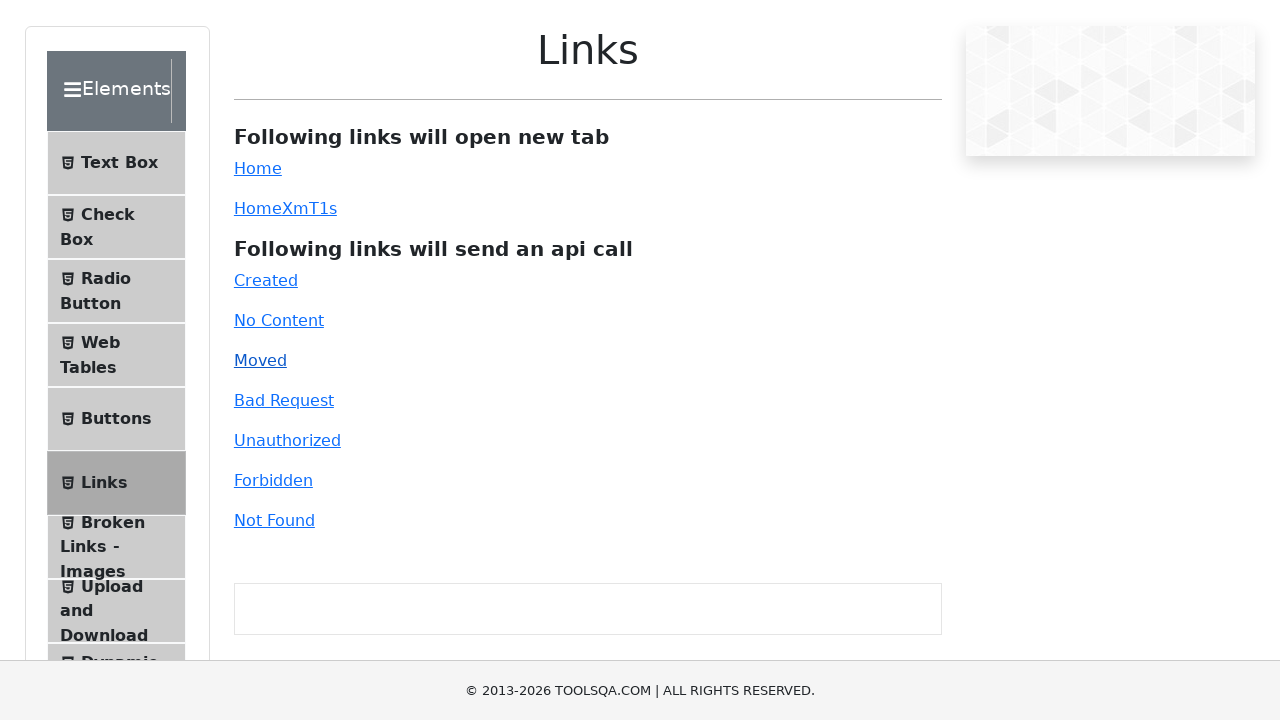

Response message appeared for 'Moved' link
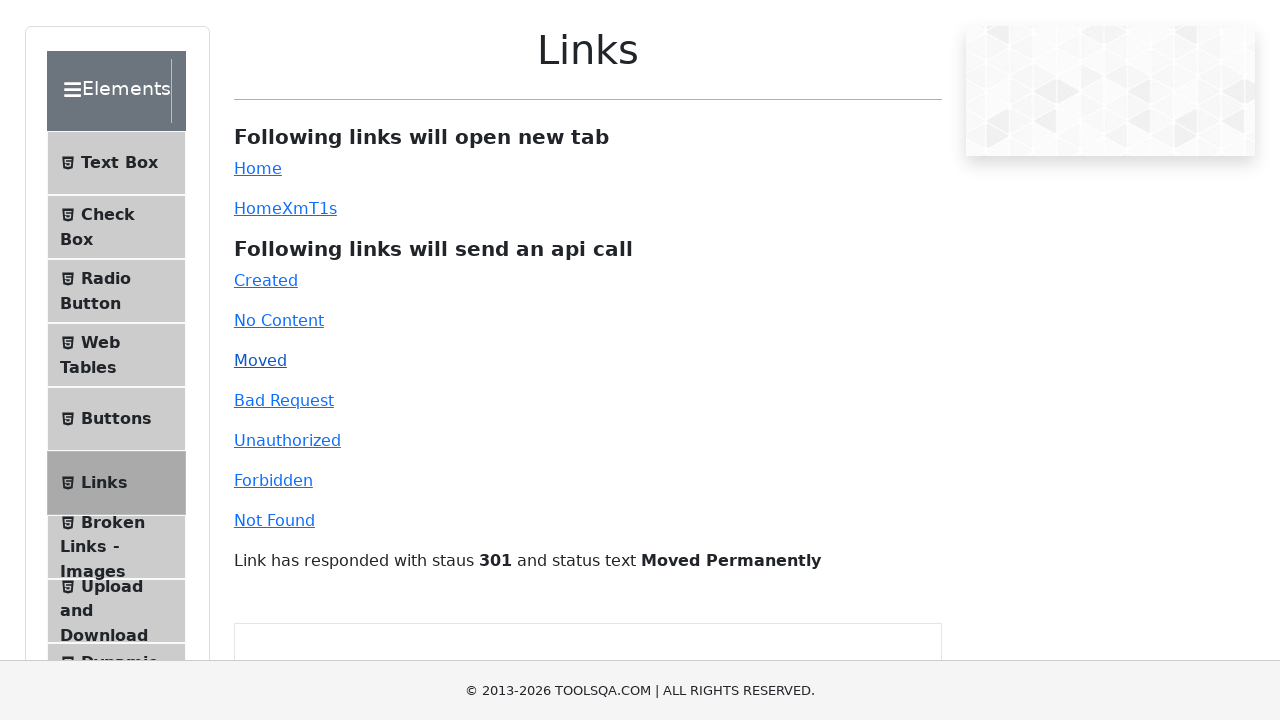

Clicked on 'Bad Request' link at (284, 400) on text=Bad Request
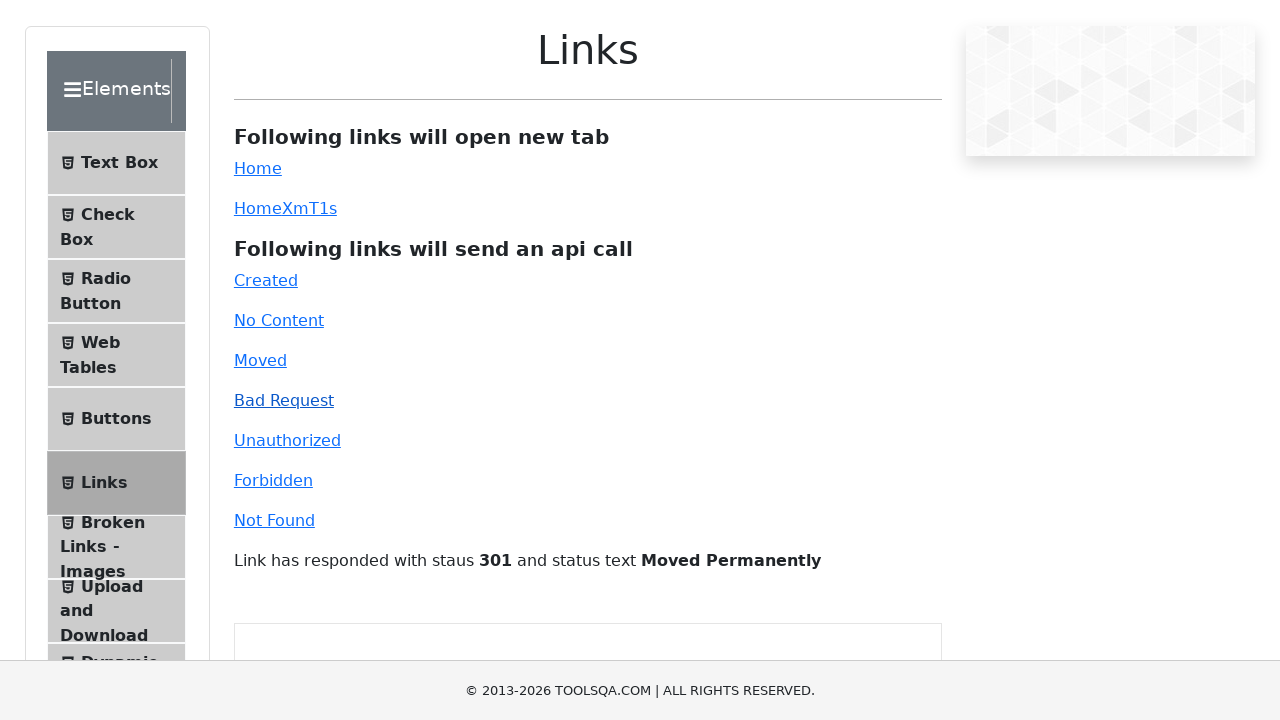

Response message updated for 'Bad Request' link
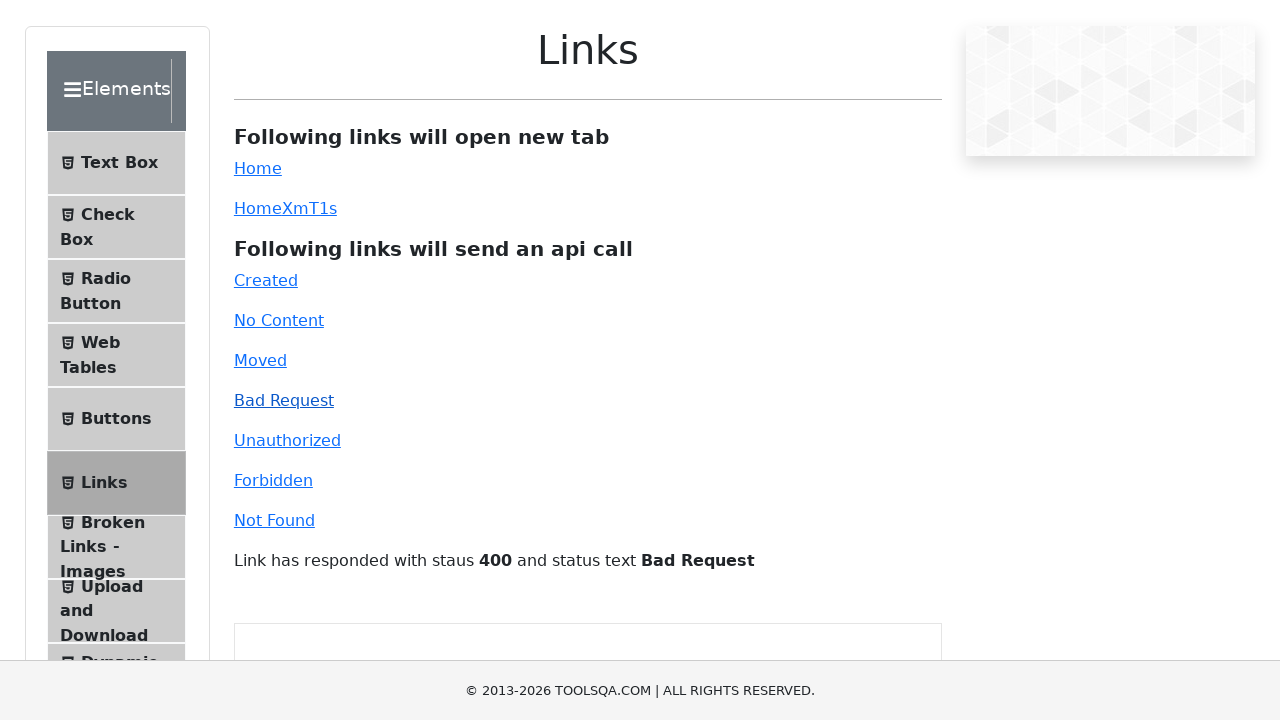

Verified response element is visible
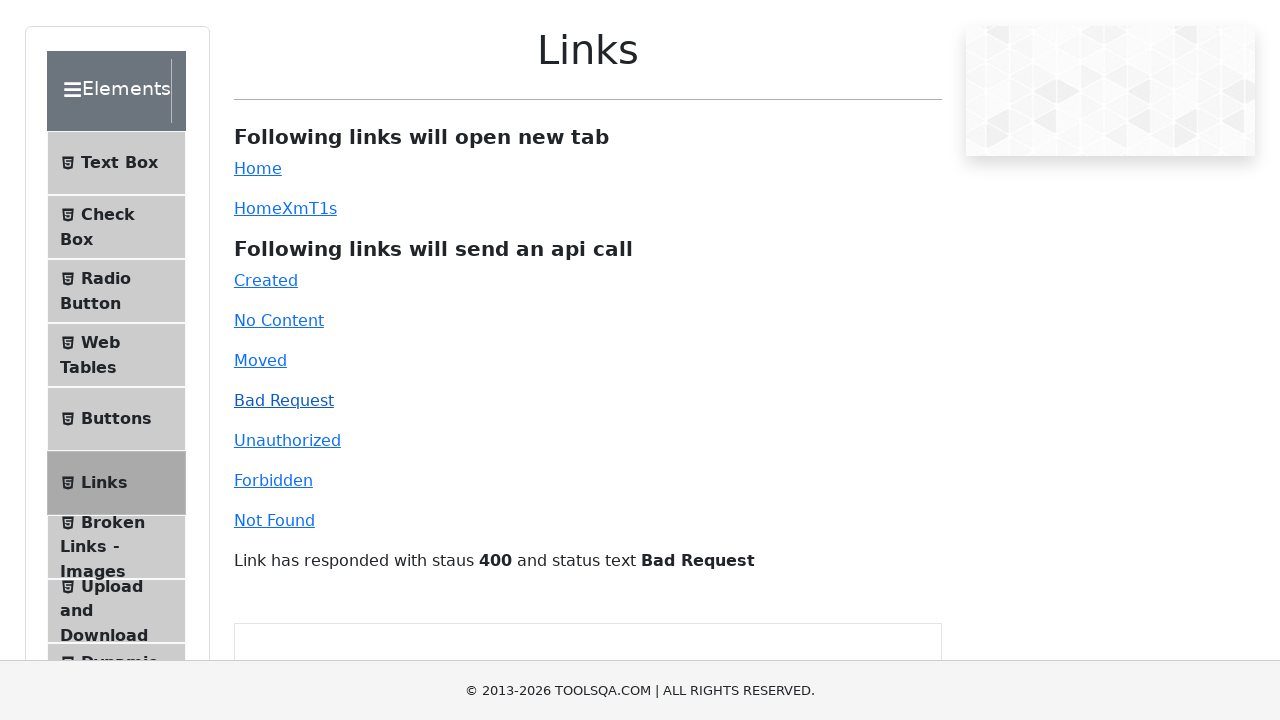

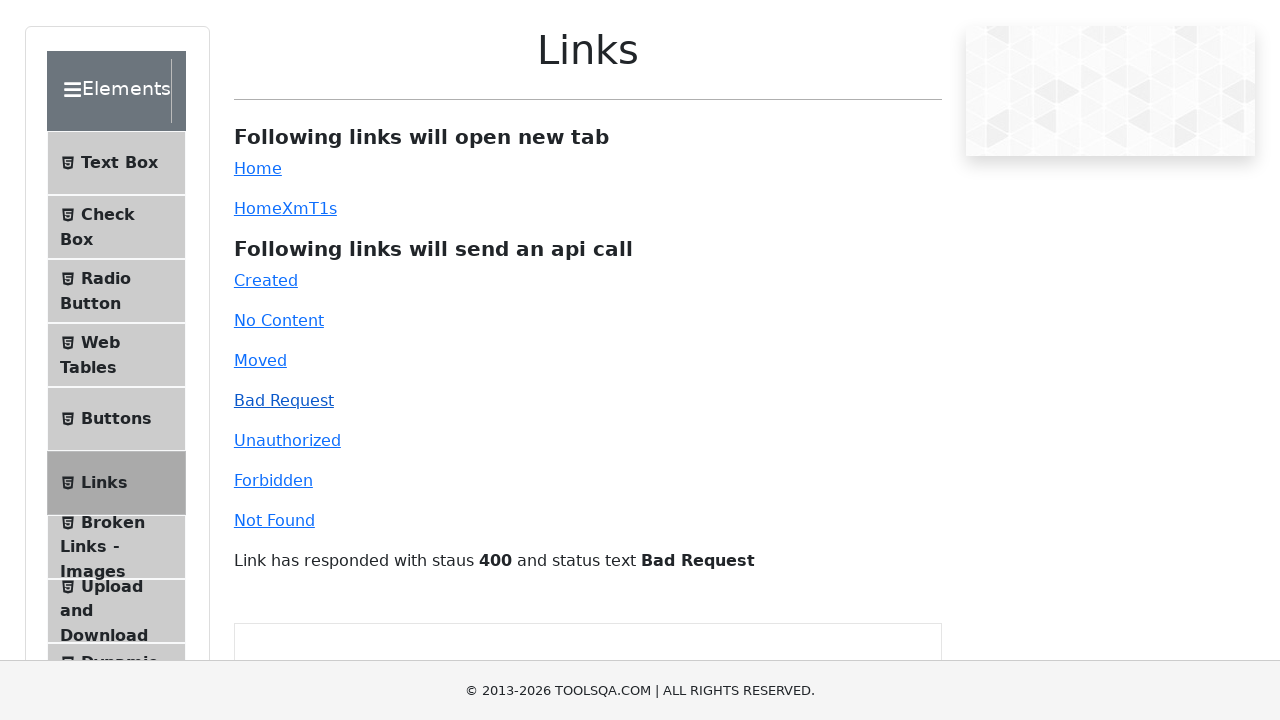